Demonstrates browser navigational commands by navigating between two URLs, using back/forward history navigation, and refreshing the page.

Starting URL: https://demo.nopcommerce.com/

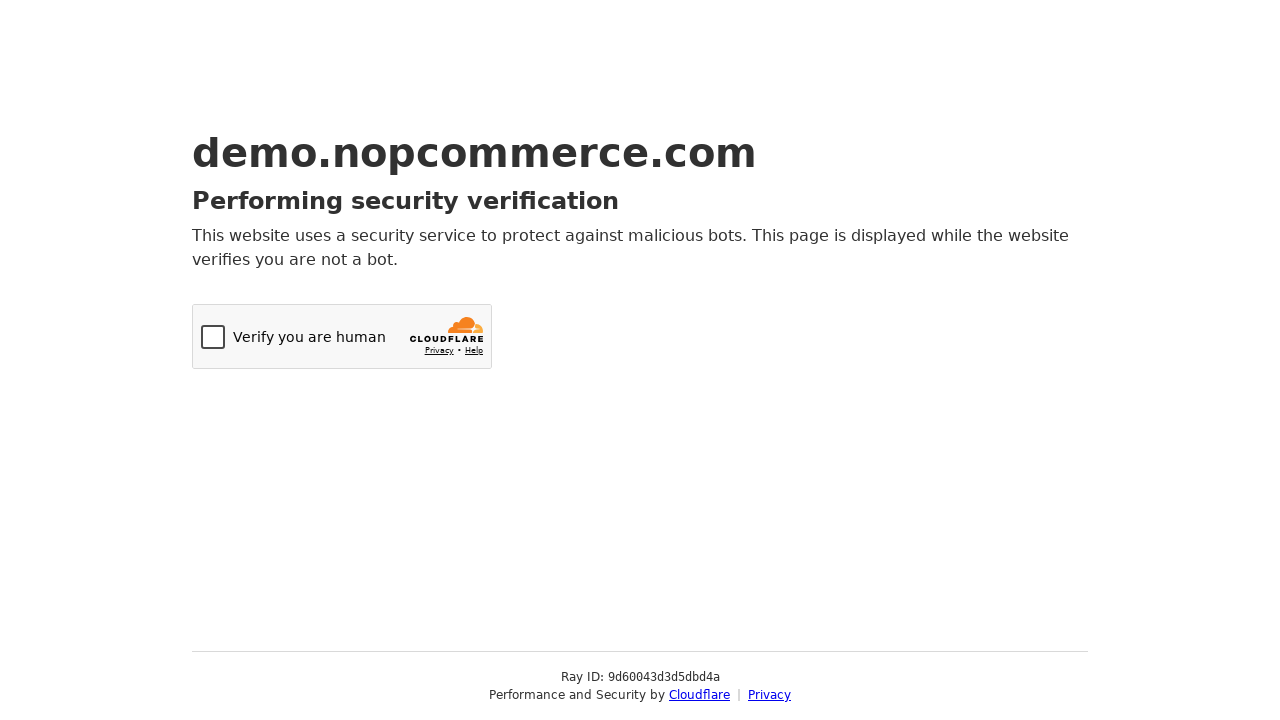

Navigated to OrangeHRM login page
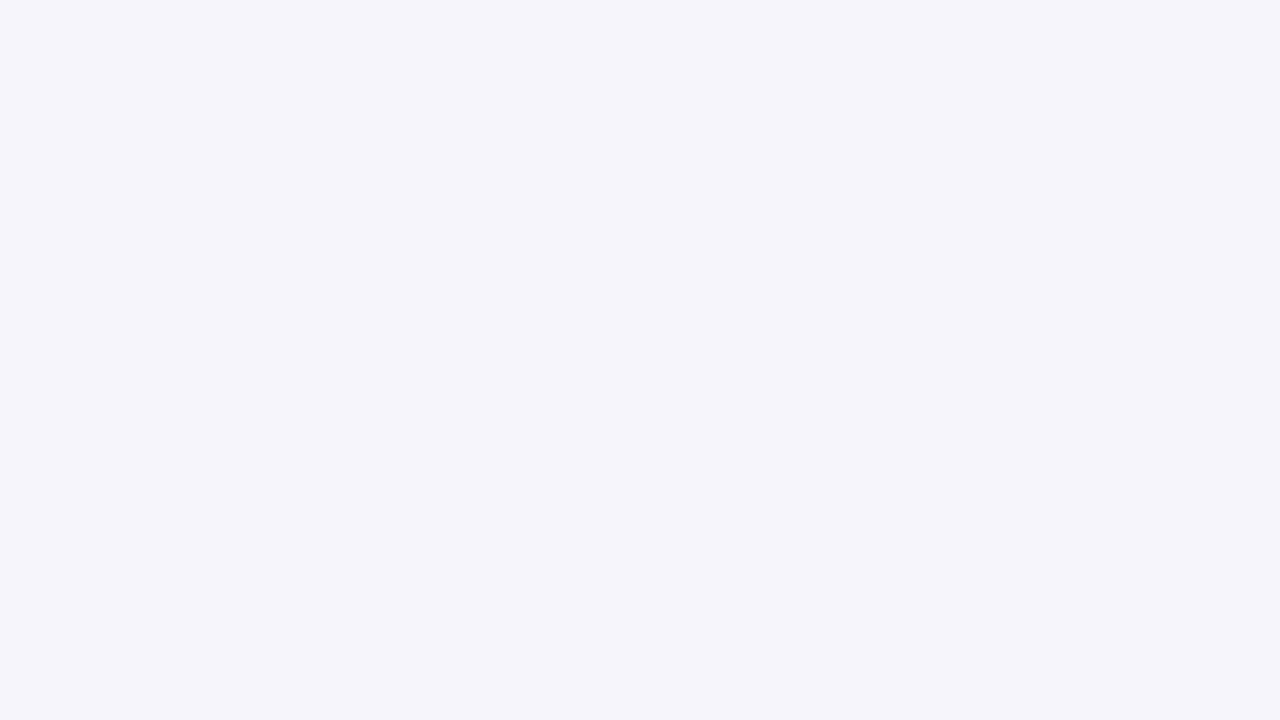

Navigated back to previous page (nopcommerce)
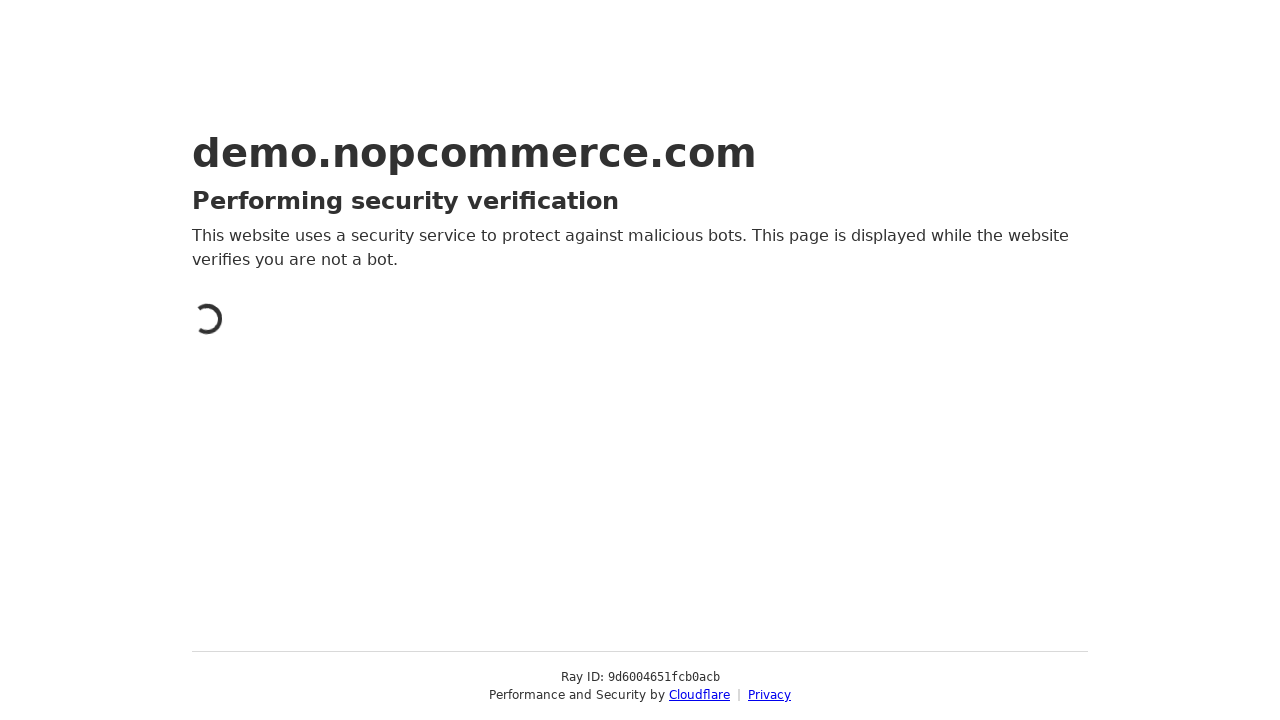

Navigated forward to OrangeHRM login page
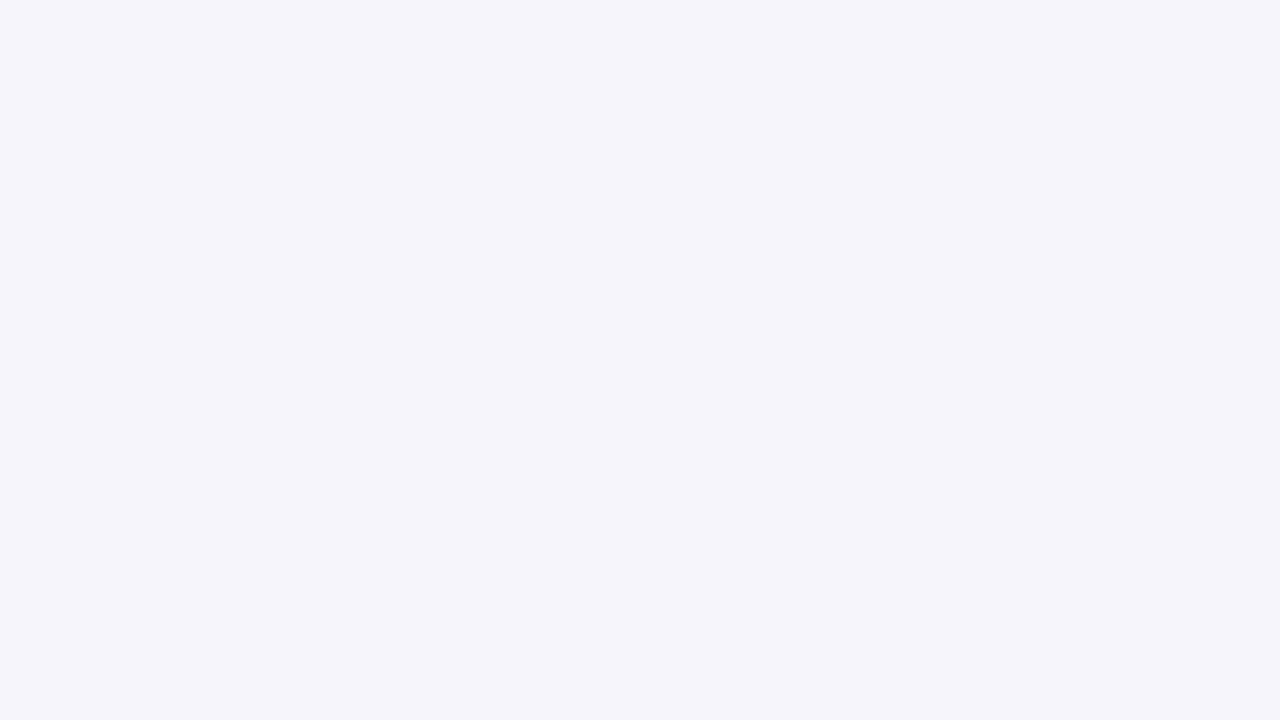

Refreshed the current page
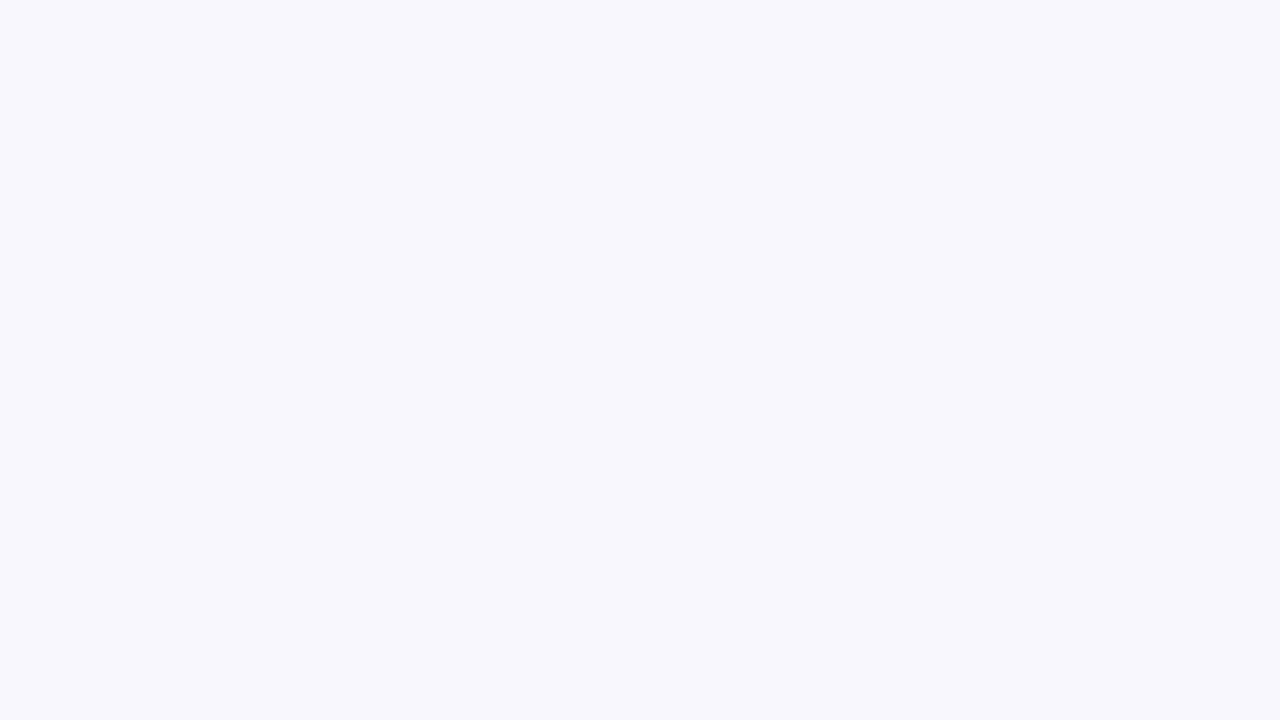

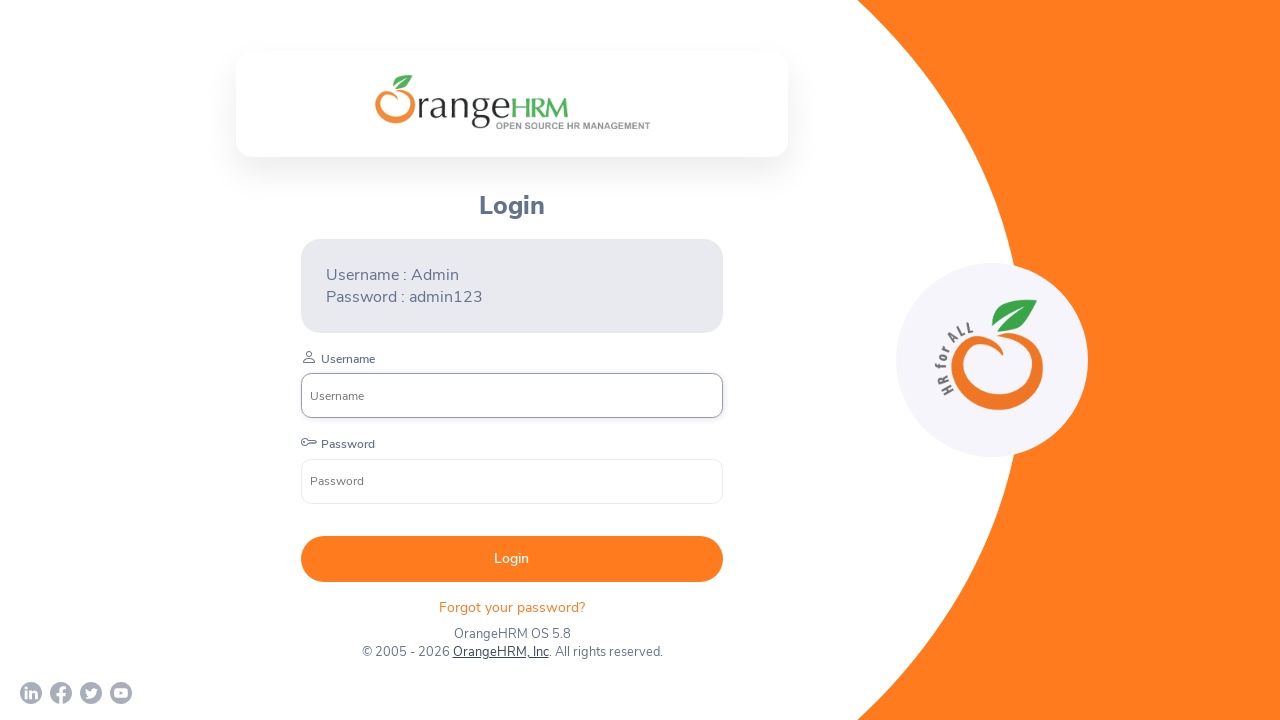